Tests slider widget functionality by navigating through demo site menus and performing a drag-and-drop action on a slider element

Starting URL: https://practice.automationtesting.in/

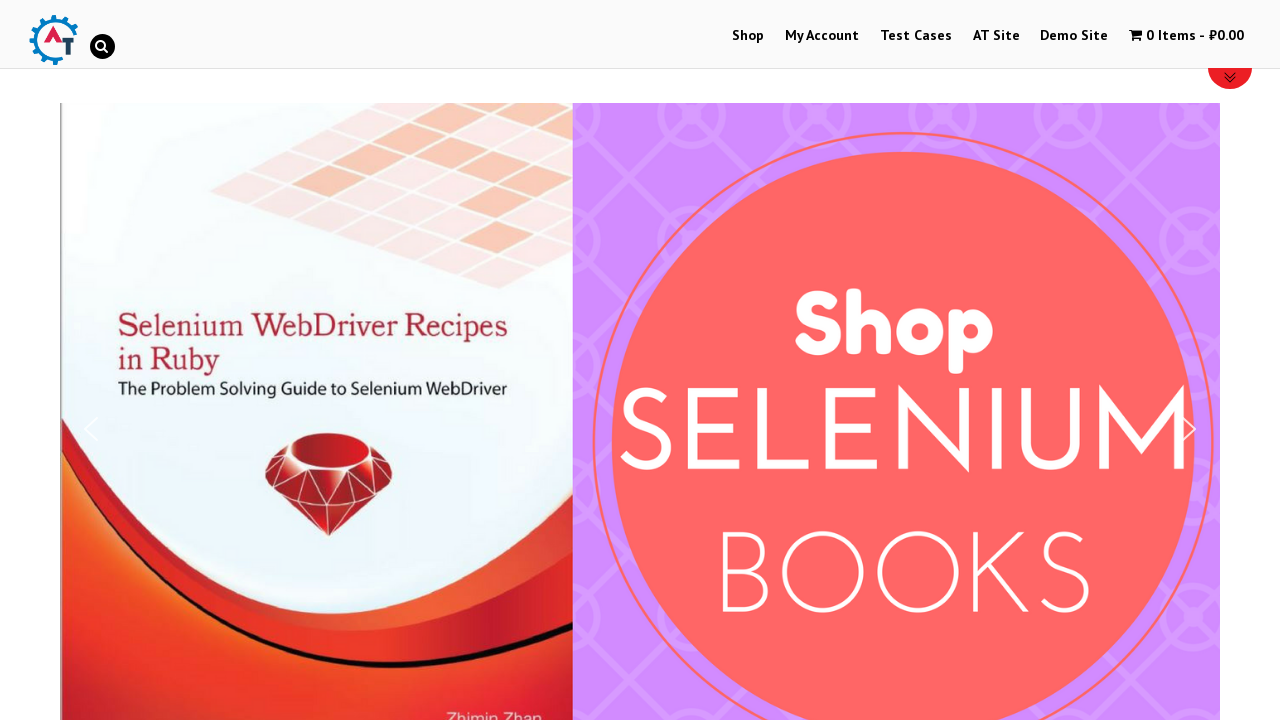

Clicked on Demo Site link at (1074, 36) on text=Demo Site
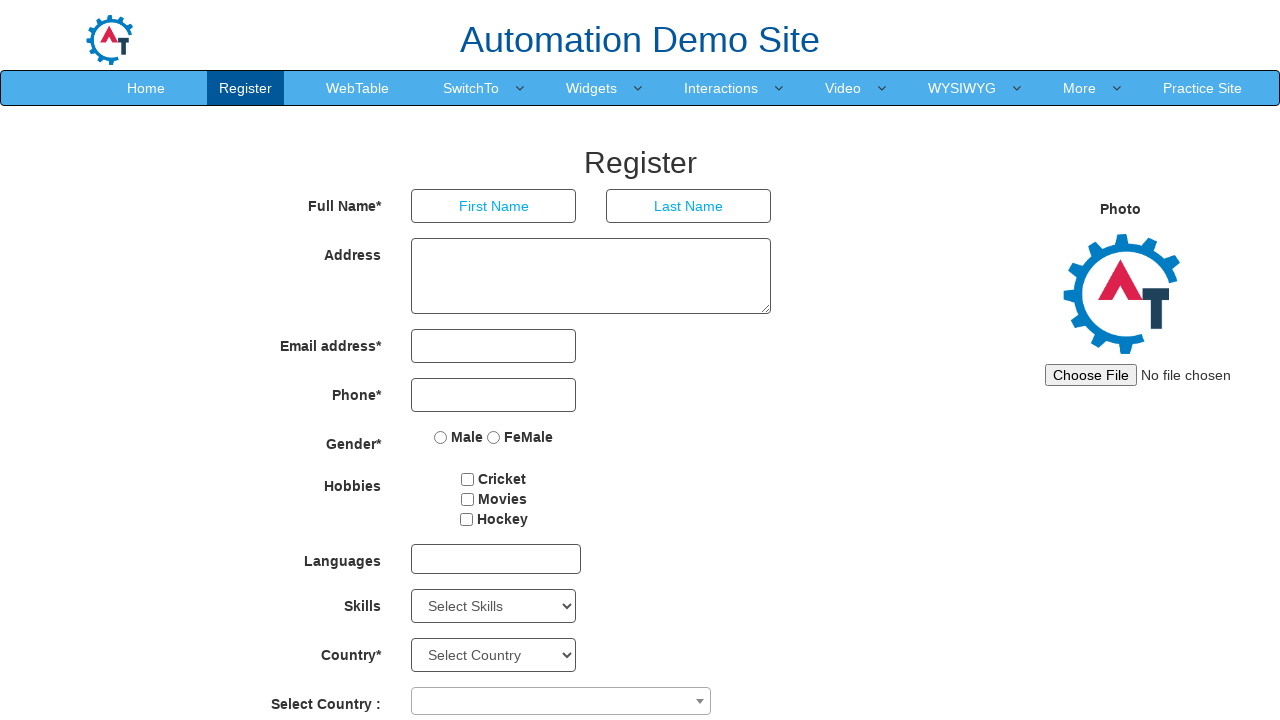

Clicked on Widgets menu item at (592, 88) on text=Widgets
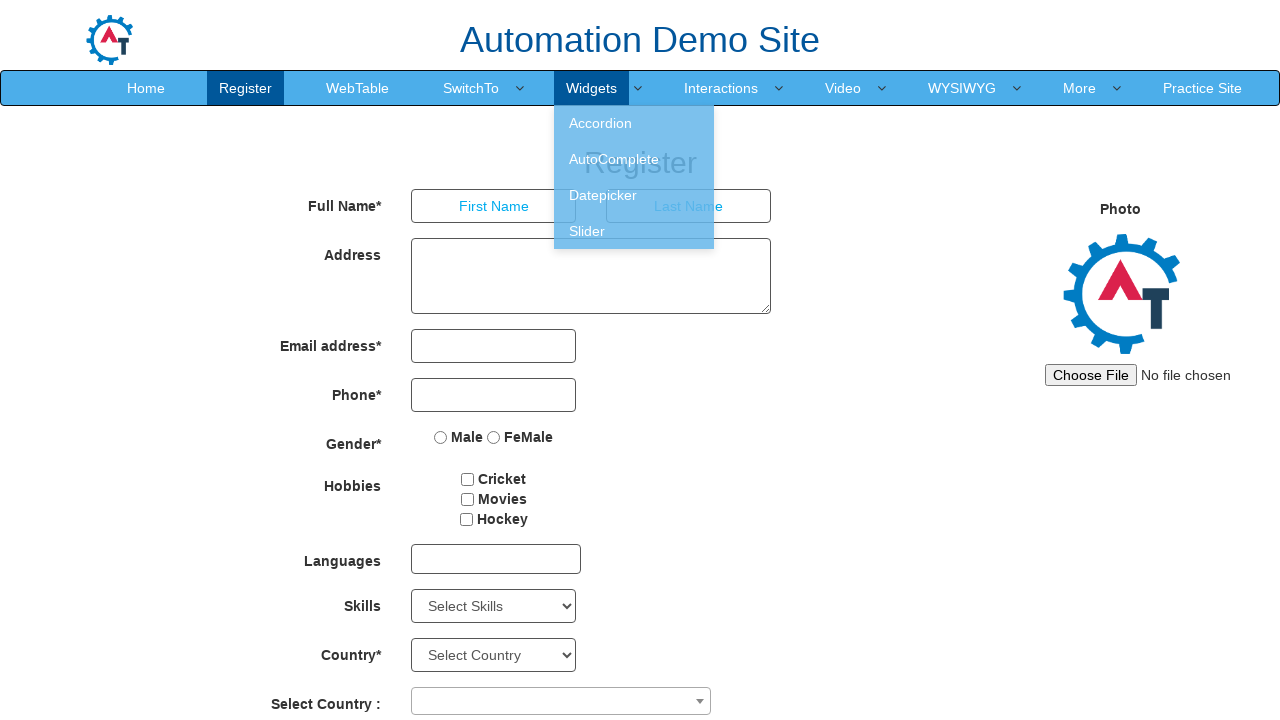

Clicked on Slider submenu item at (634, 231) on text=Slider
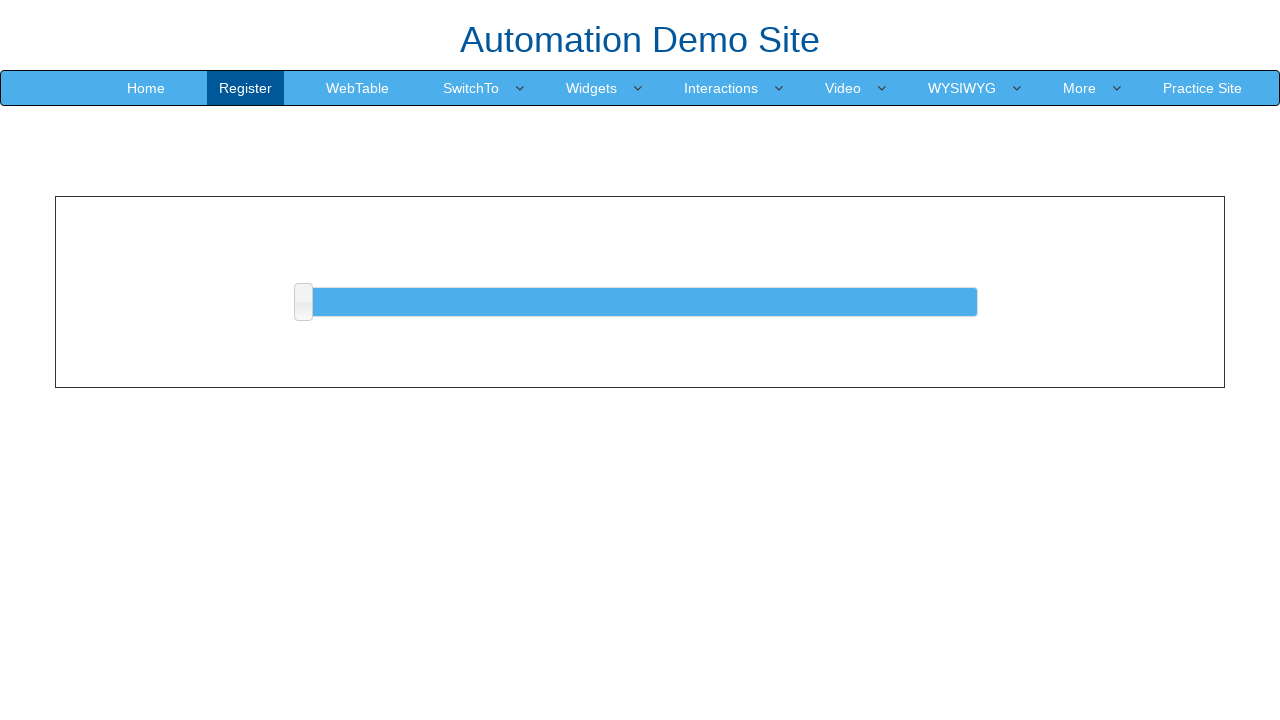

Located slider element
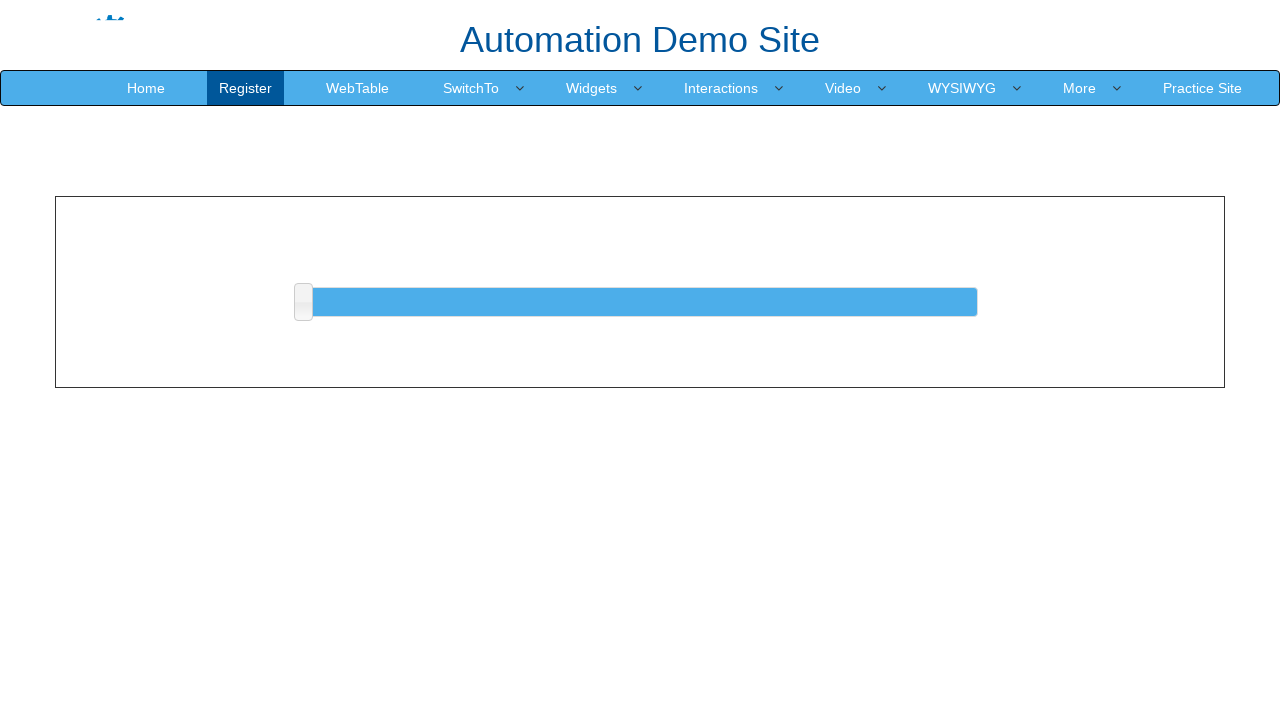

Moved mouse to center of slider element at (640, 302)
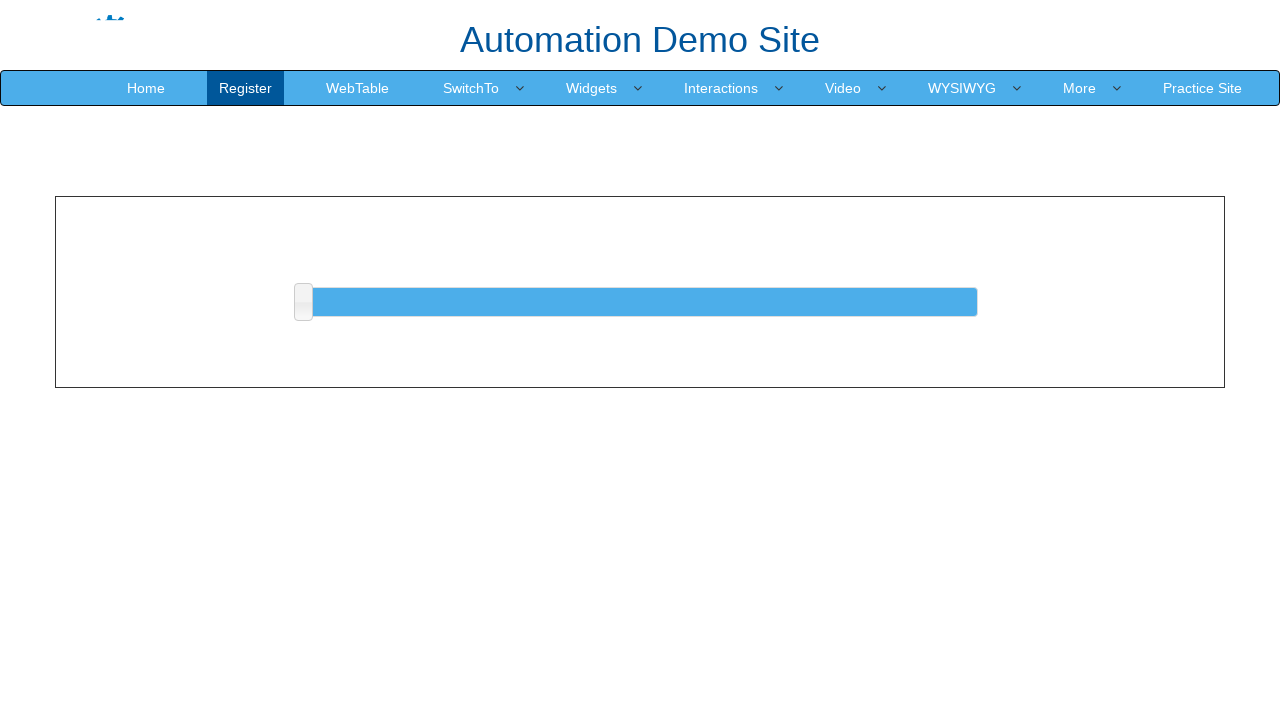

Pressed mouse button down on slider at (640, 302)
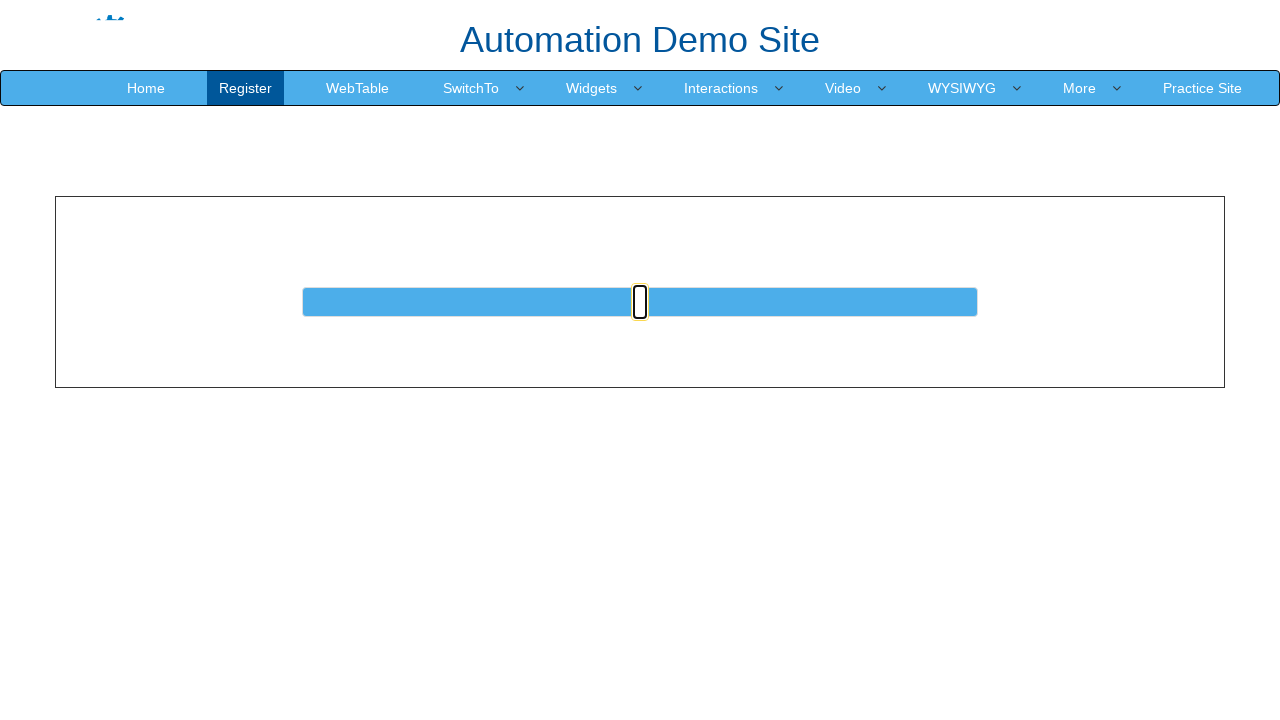

Dragged slider 20px right and 80px down at (660, 382)
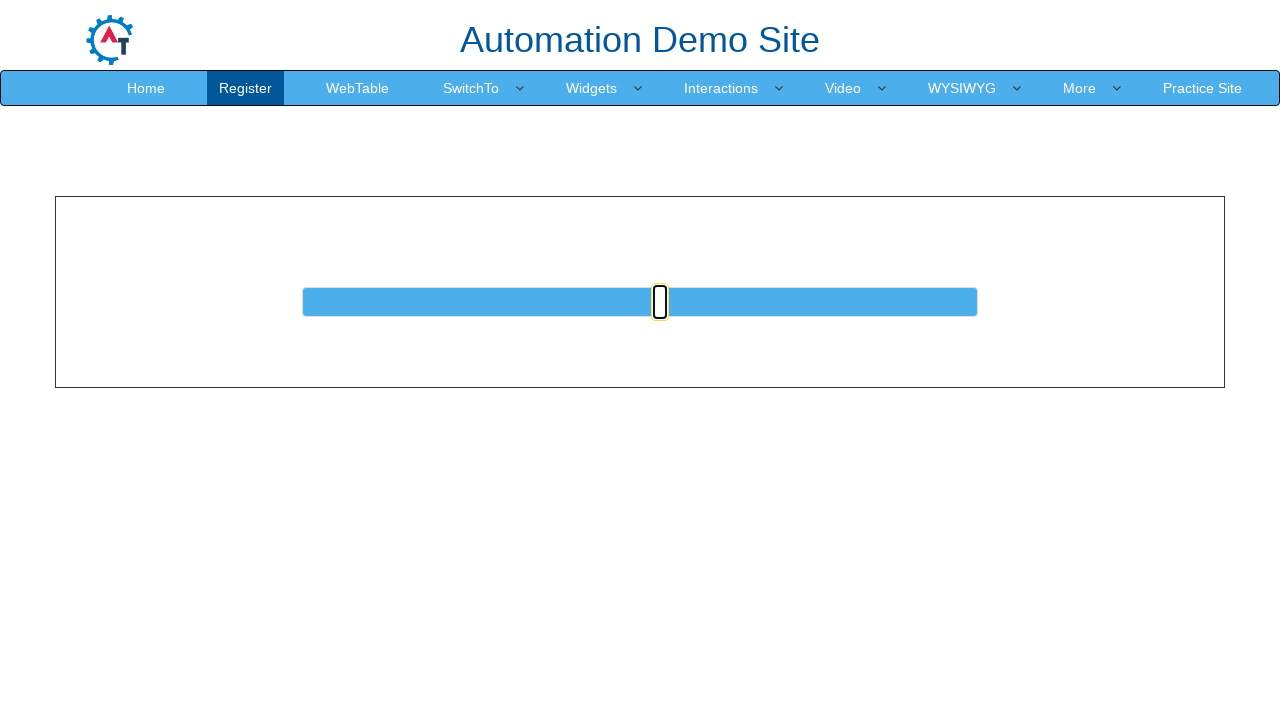

Released mouse button after dragging slider at (660, 382)
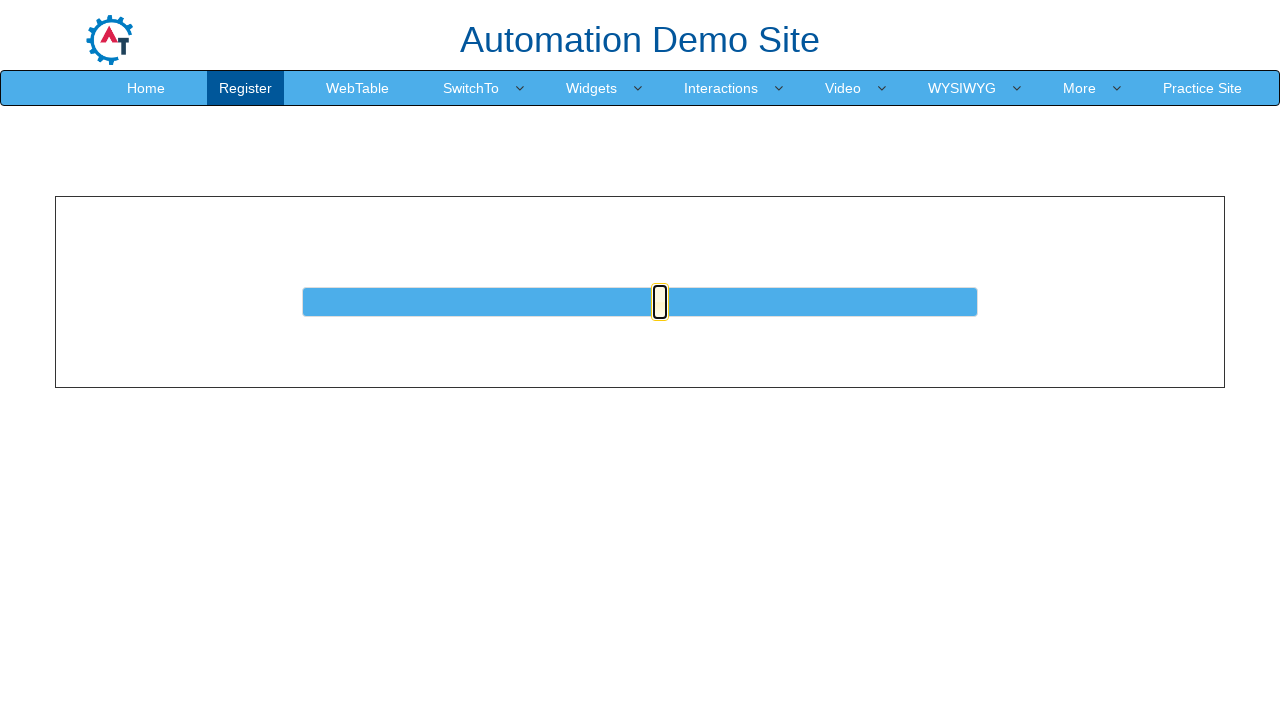

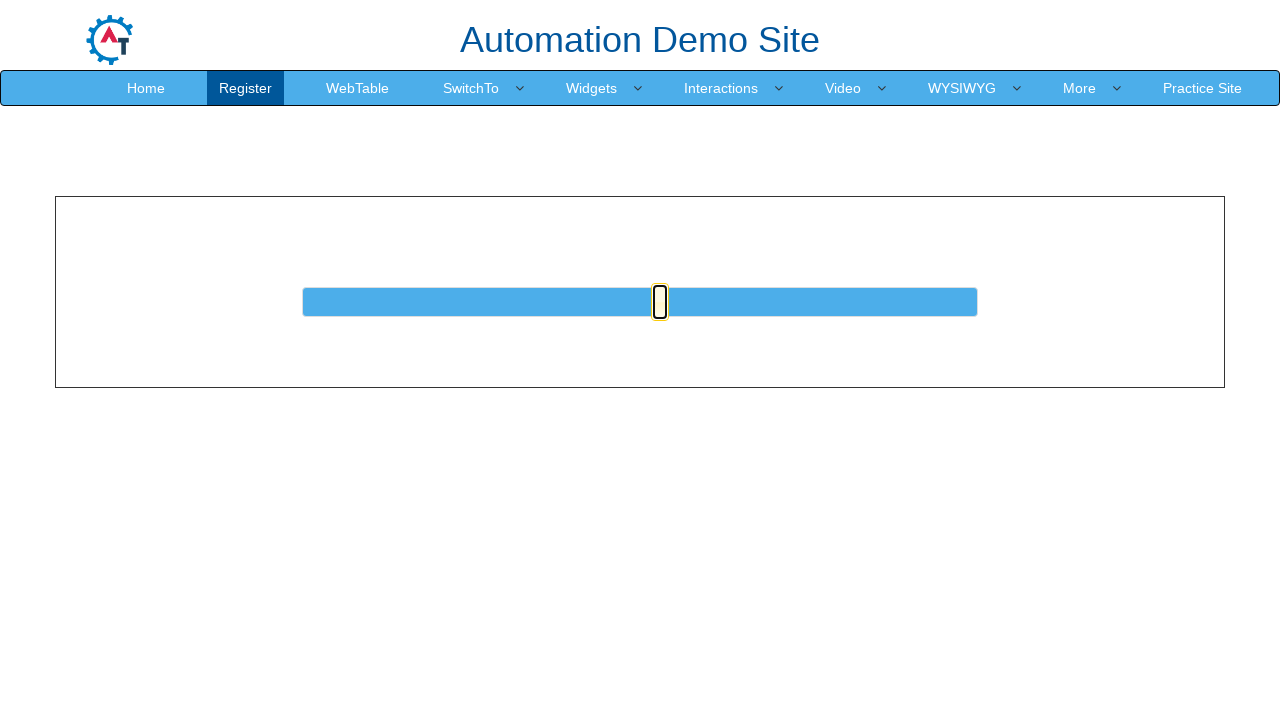